Tests handling JavaScript confirmation dialogs by clicking a button that triggers an alert and then dismissing the alert

Starting URL: http://www.tizag.com/javascriptT/javascriptconfirm.php

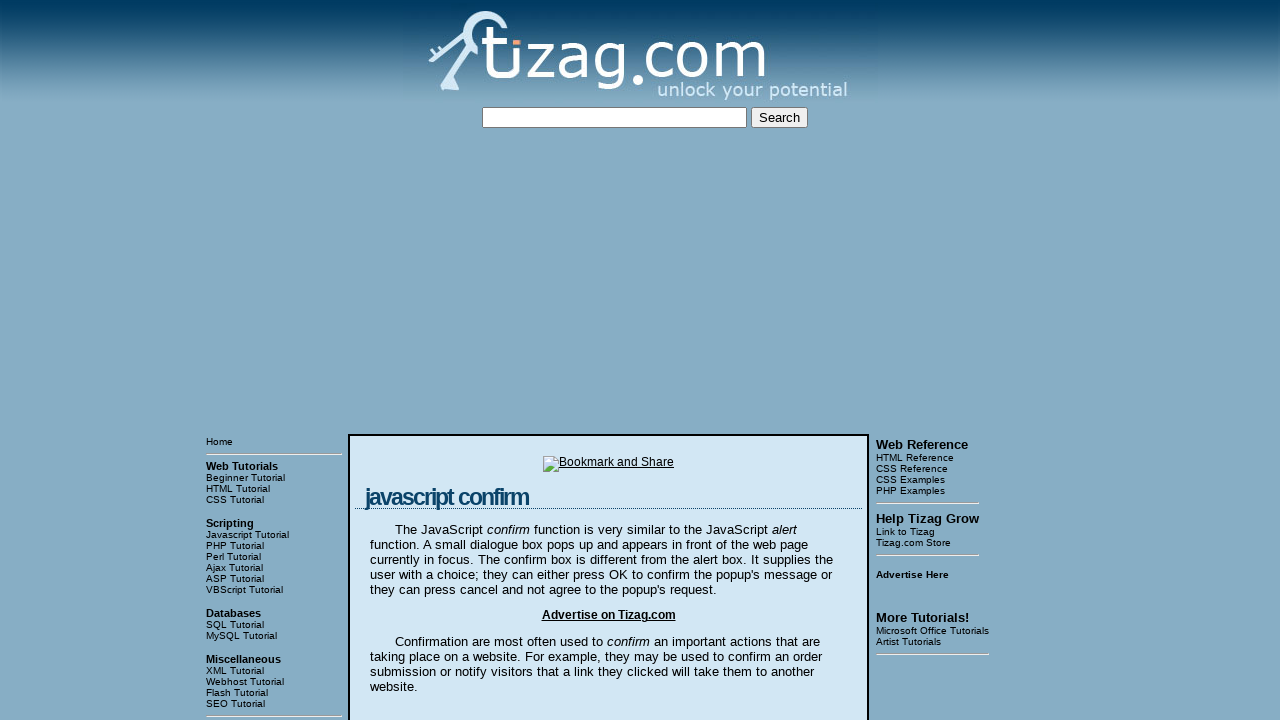

Set up dialog handler to dismiss confirmation alerts
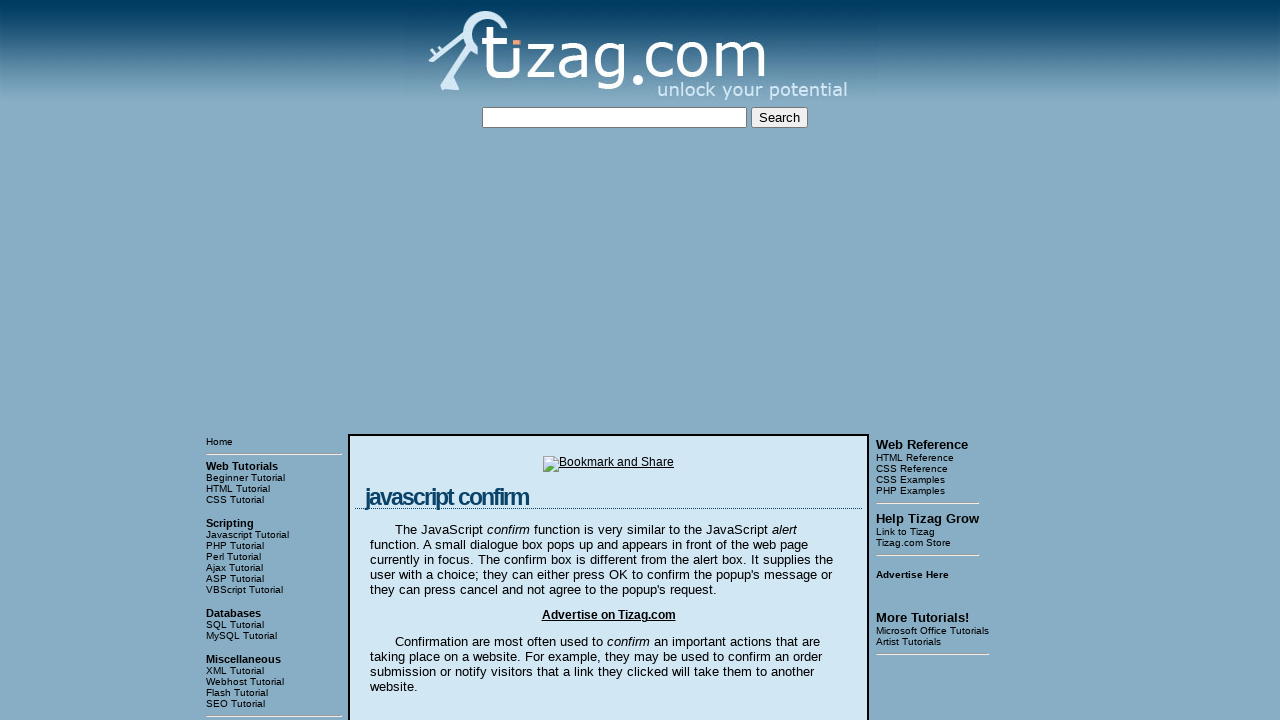

Clicked 'Leave Tizag.com' button to trigger confirmation dialog at (427, 361) on xpath=//input[@value='Leave Tizag.com']
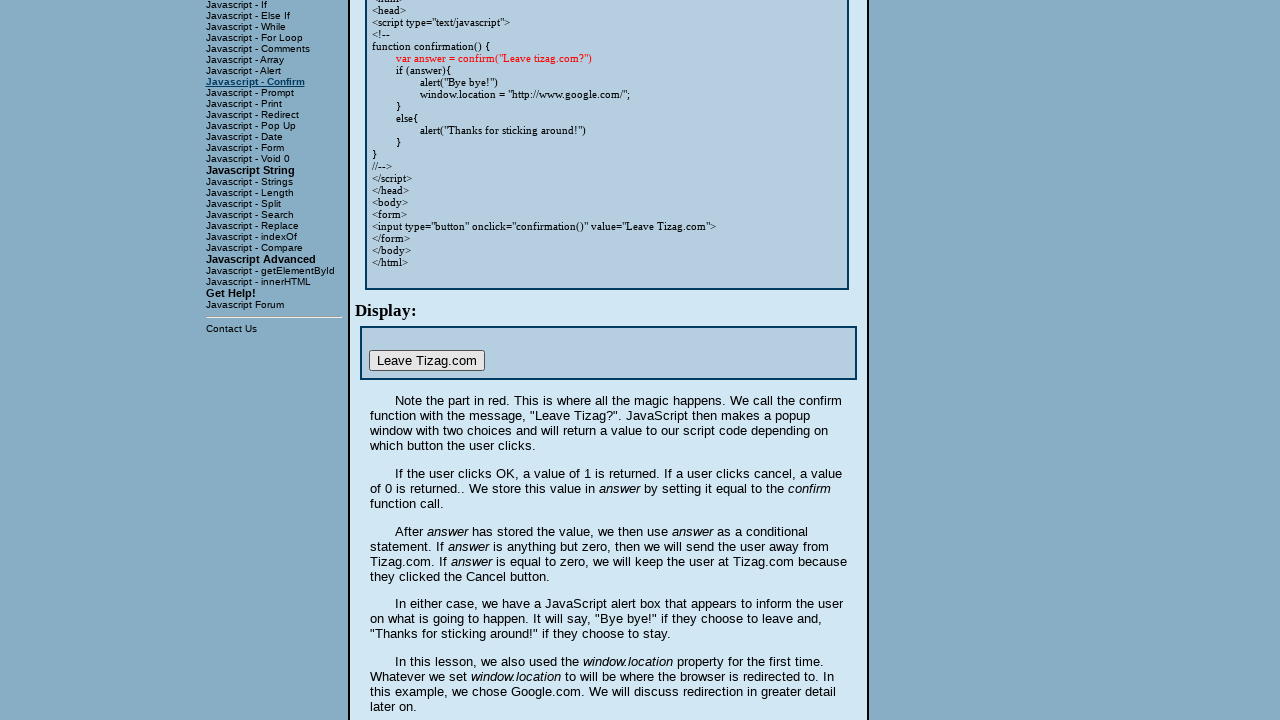

Waited for dialog interaction to complete
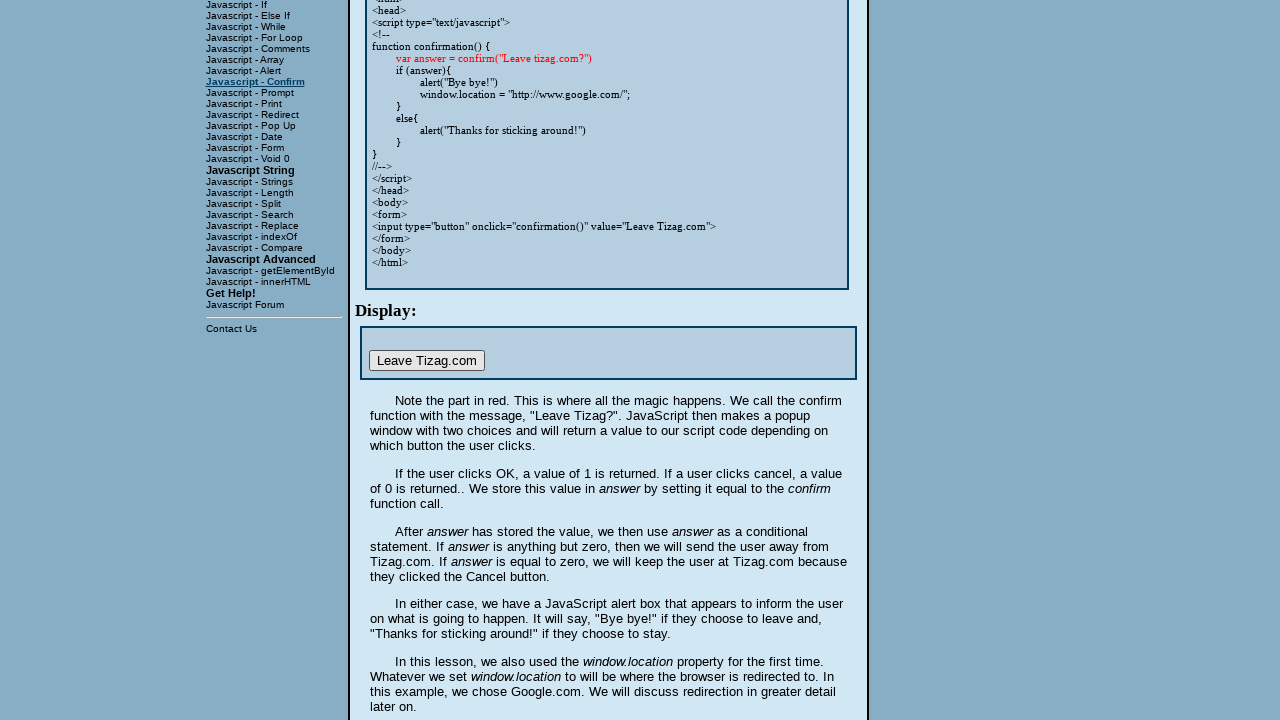

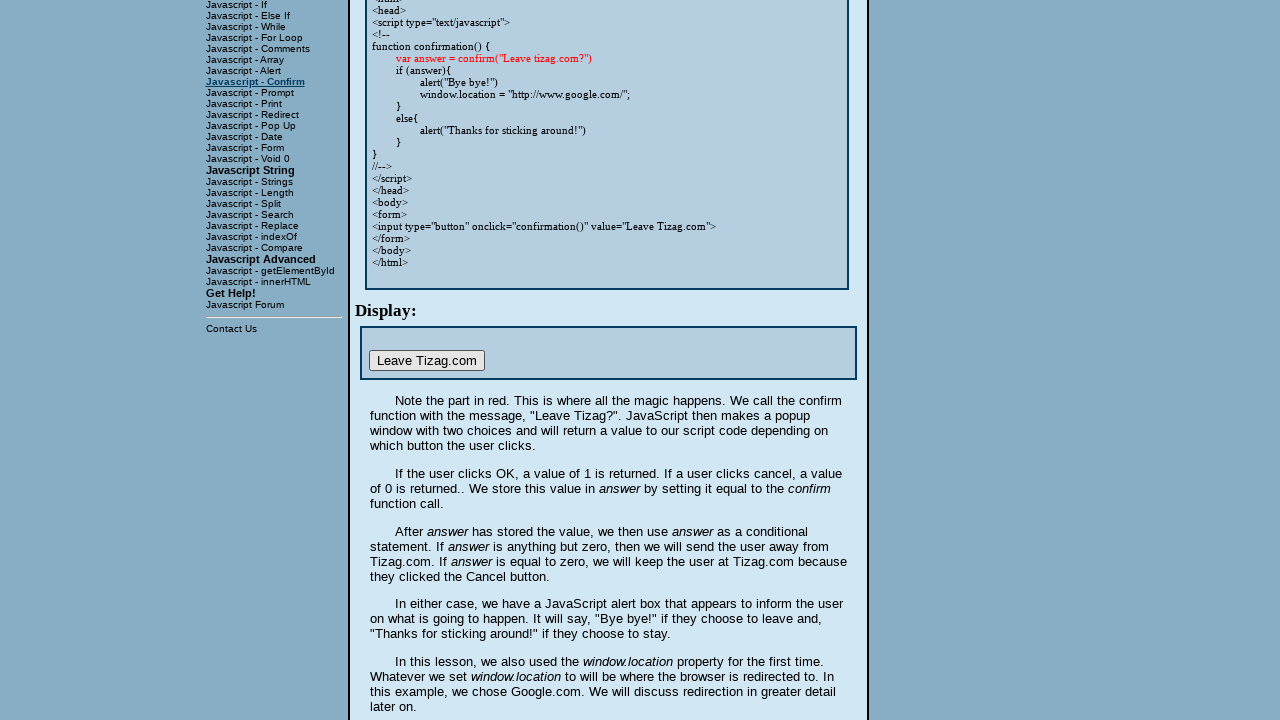